Tests form interaction on a practice page by filling a text input with a name, selecting a radio button, and clicking a checkbox

Starting URL: https://awesomeqa.com/practice.html

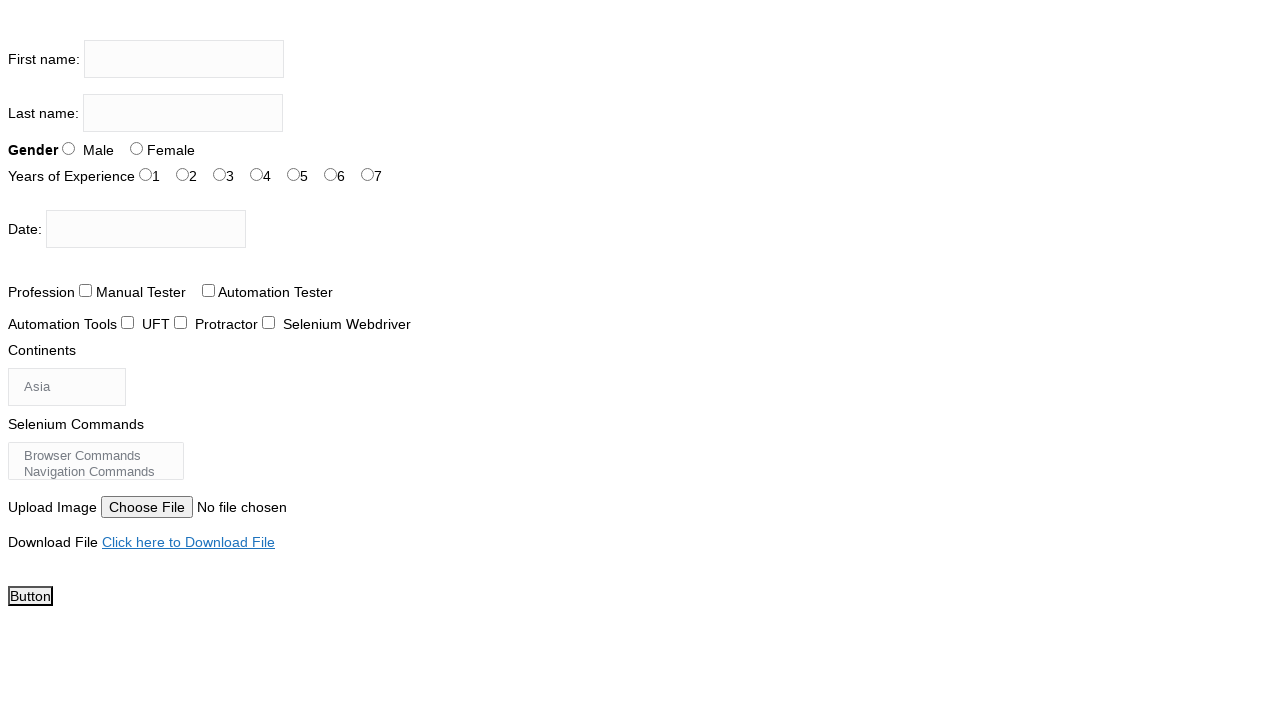

Filled firstname input field with 'Ankaj' on input[name='firstname']
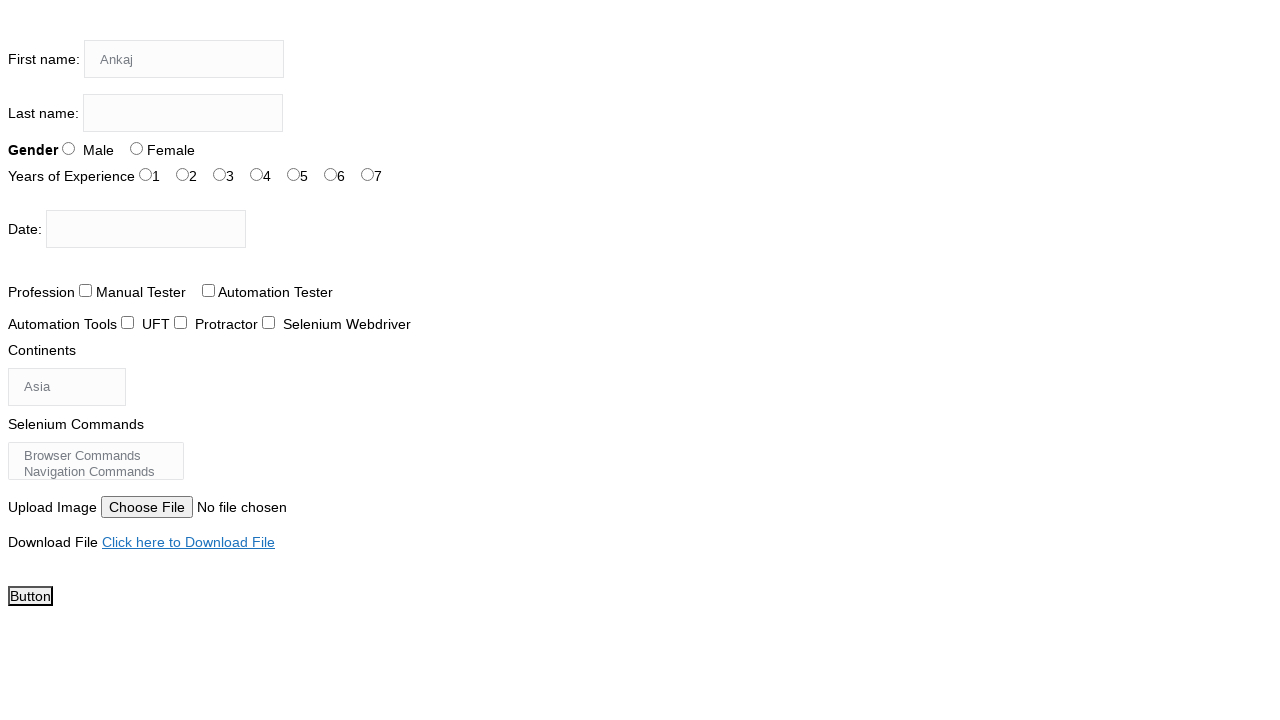

Selected radio button for experience level 1 at (182, 174) on #exp-1
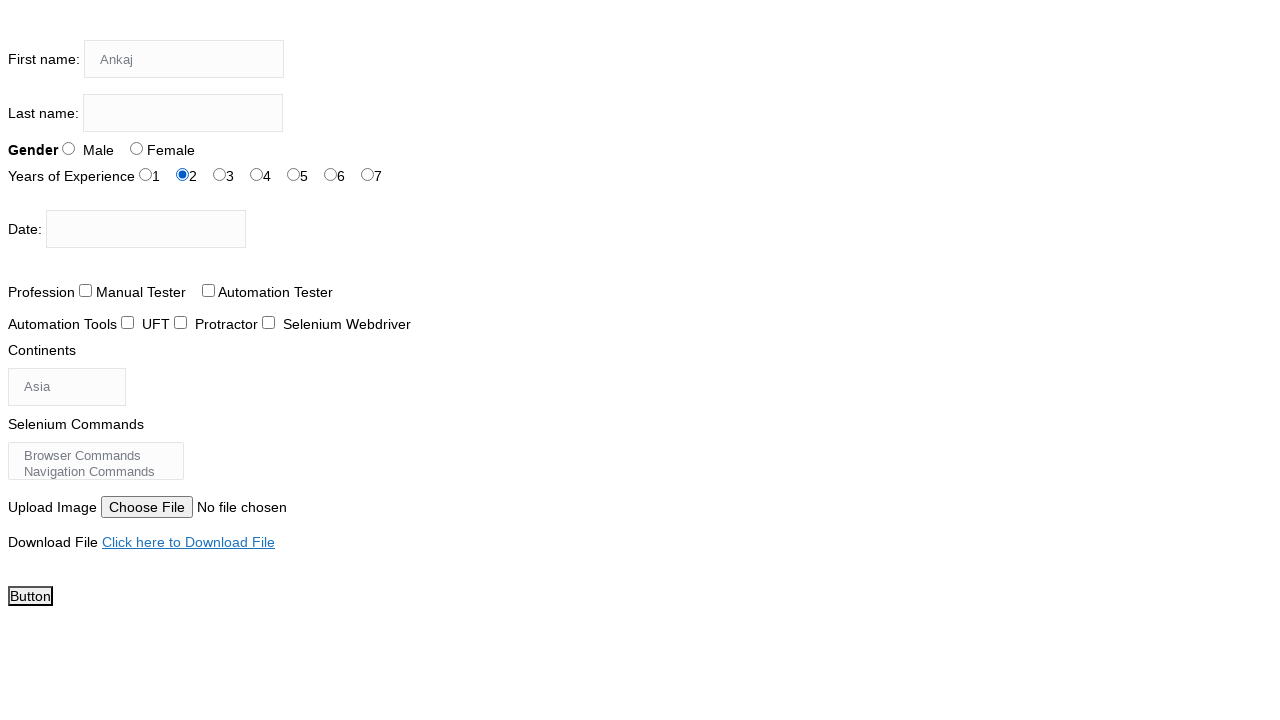

Clicked checkbox for profession option 0 at (86, 290) on #profession-0
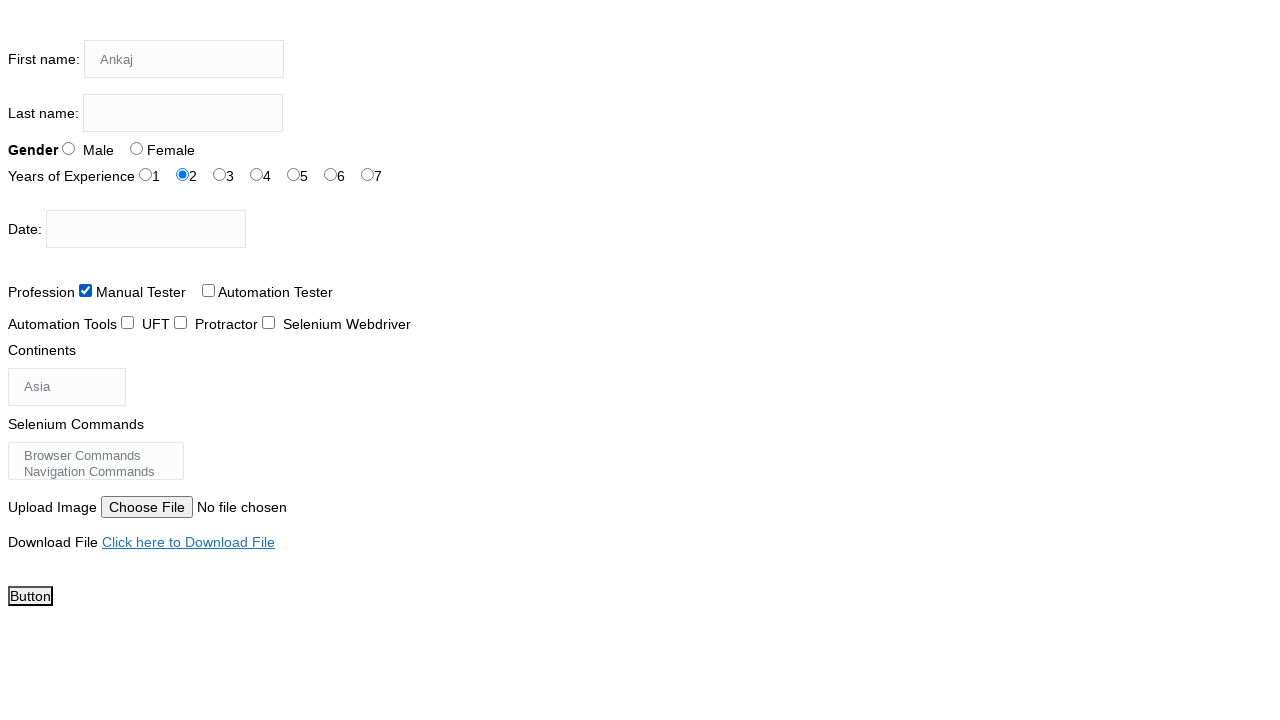

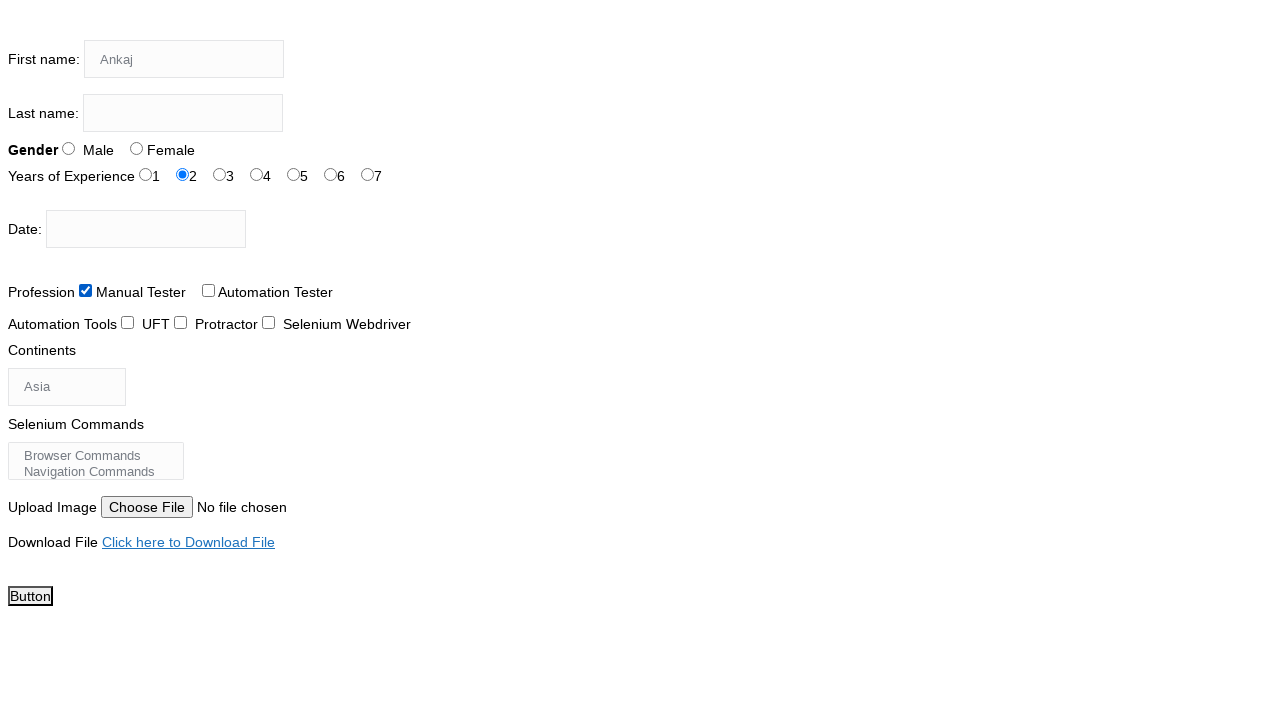